Tests navigation to the registration page by clicking the registration link and verifying the URL changes to the registration page.

Starting URL: https://qa.koel.app/

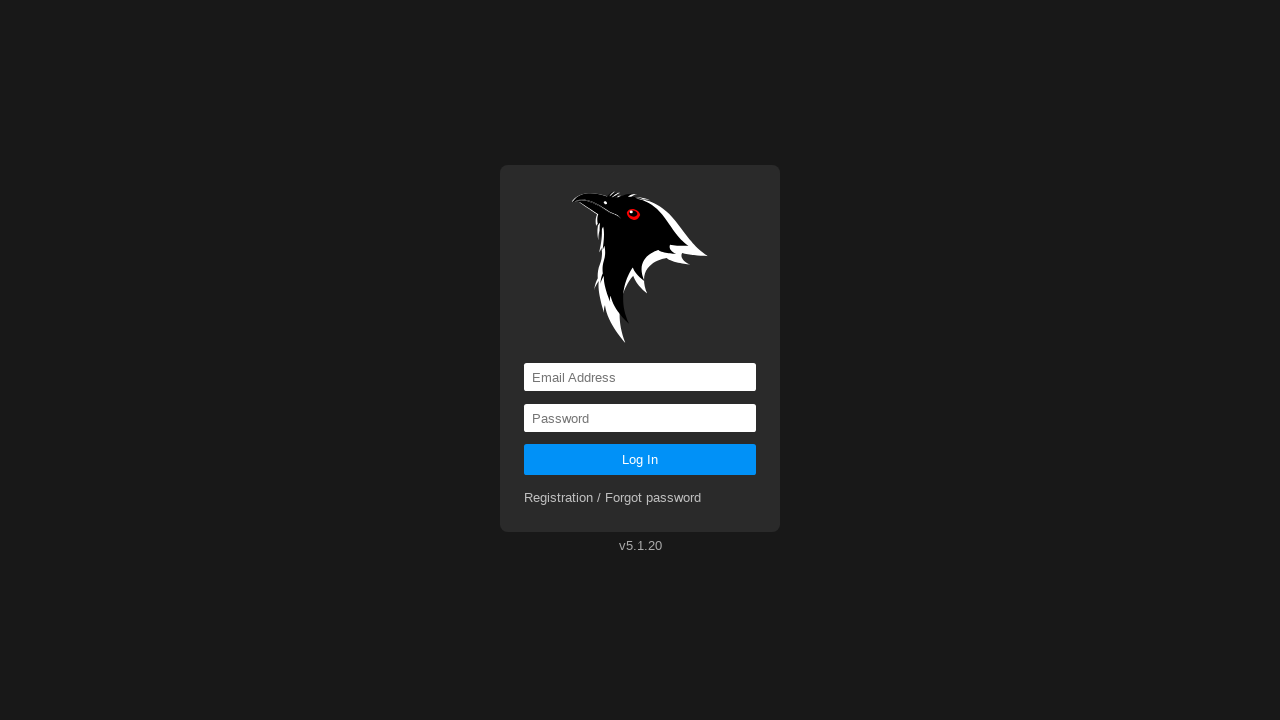

Clicked registration link at (613, 498) on a[href='registration']
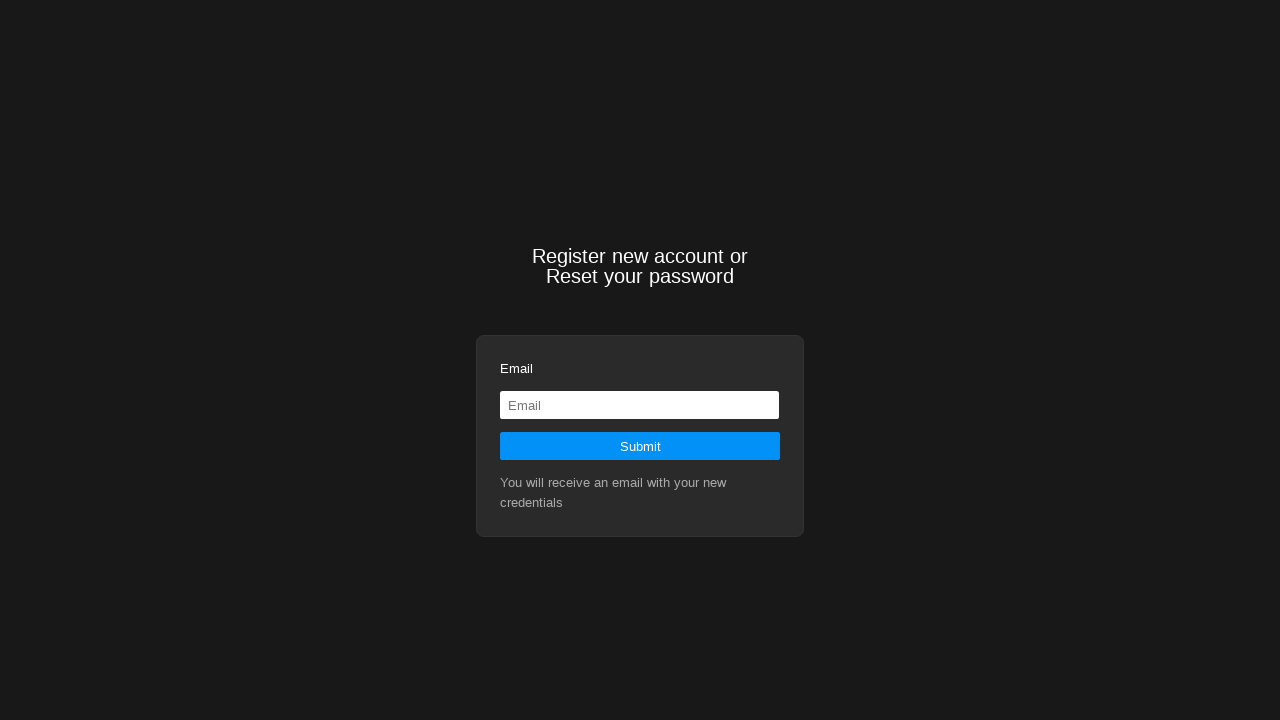

Waited for navigation to registration page URL
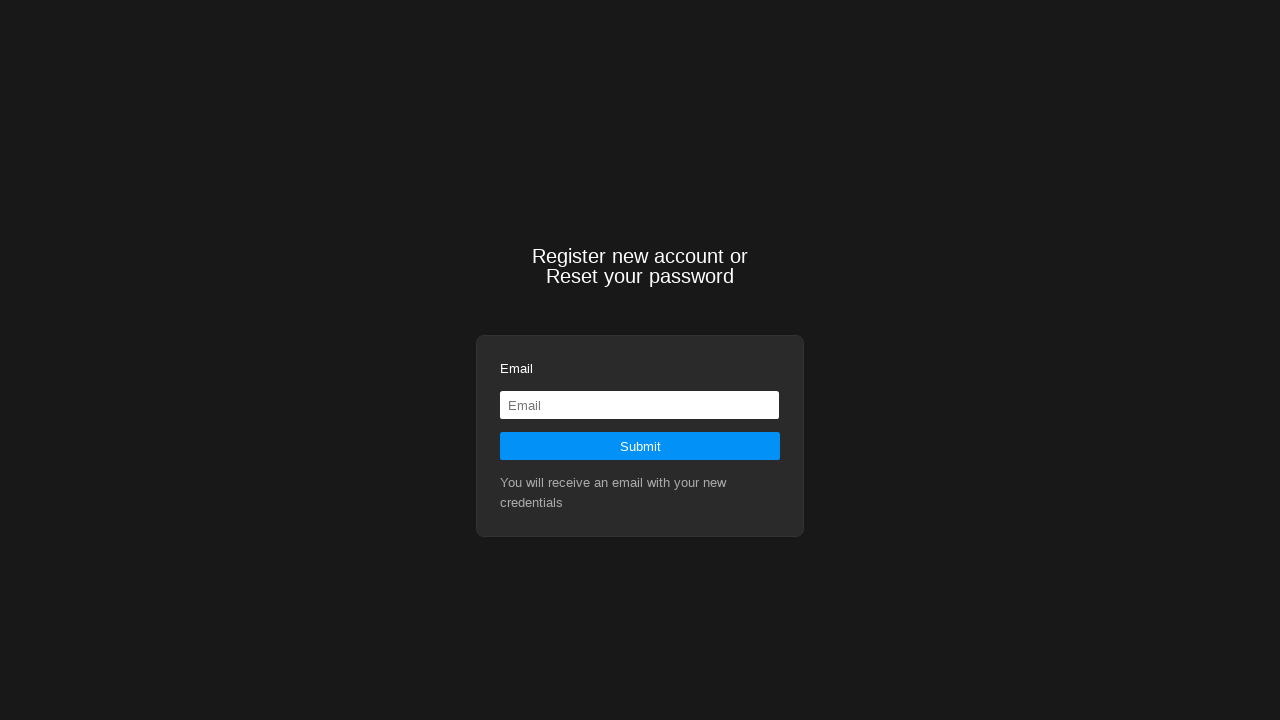

Verified current URL is https://qa.koel.app/registration
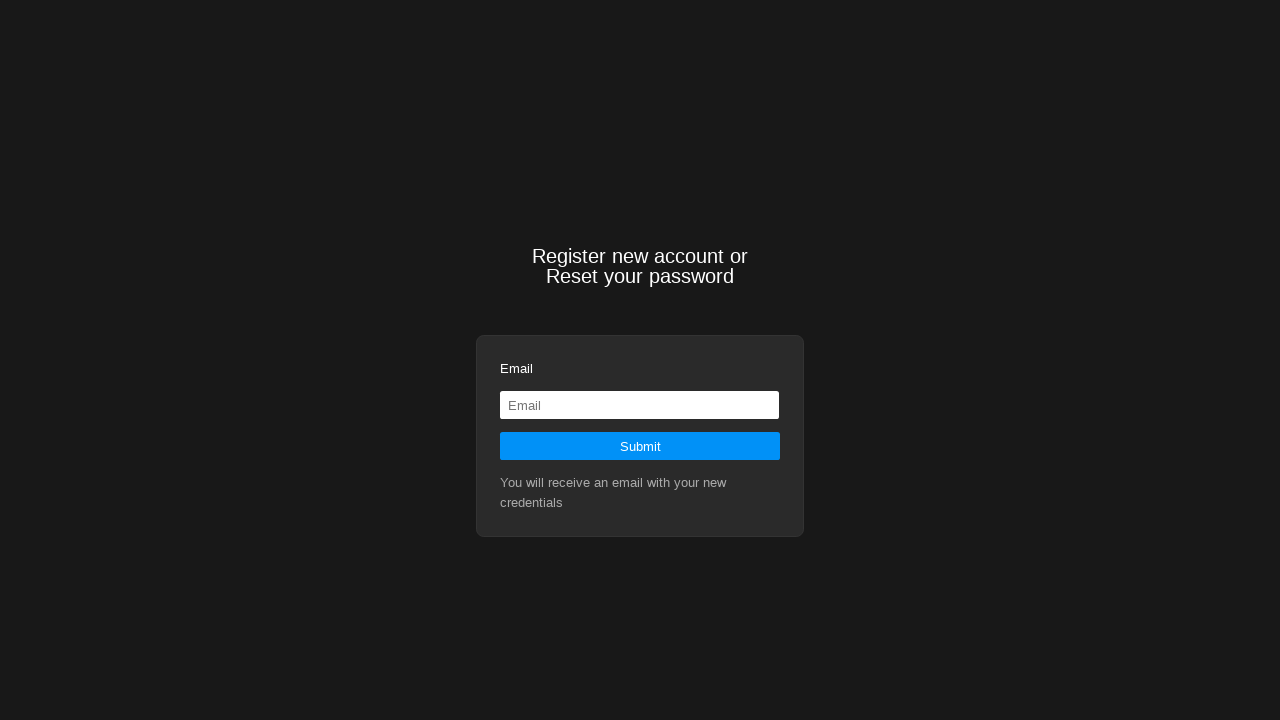

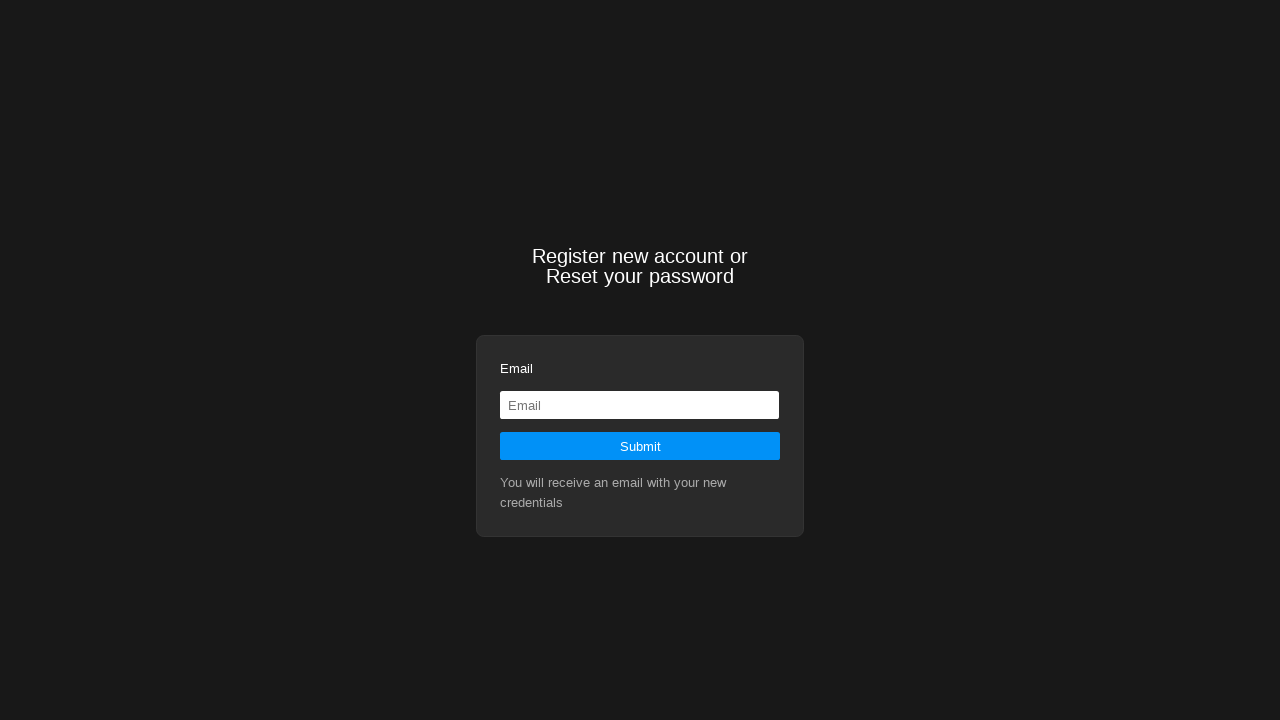